Tests the add/remove elements functionality by clicking "Add Element" to create a delete button, verifying it appears, clicking "Delete" to remove it, and verifying the element is no longer displayed.

Starting URL: https://practice.cydeo.com/add_remove_elements/

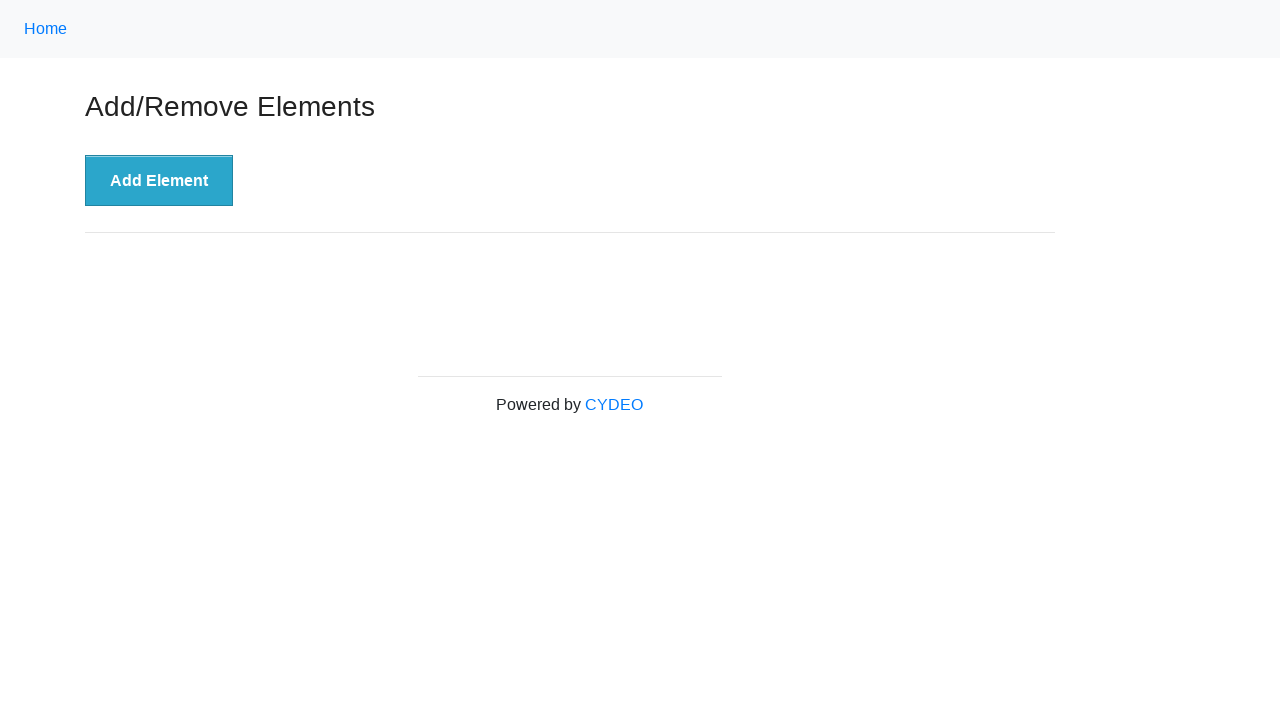

Clicked 'Add Element' button at (159, 181) on xpath=//button[.='Add Element']
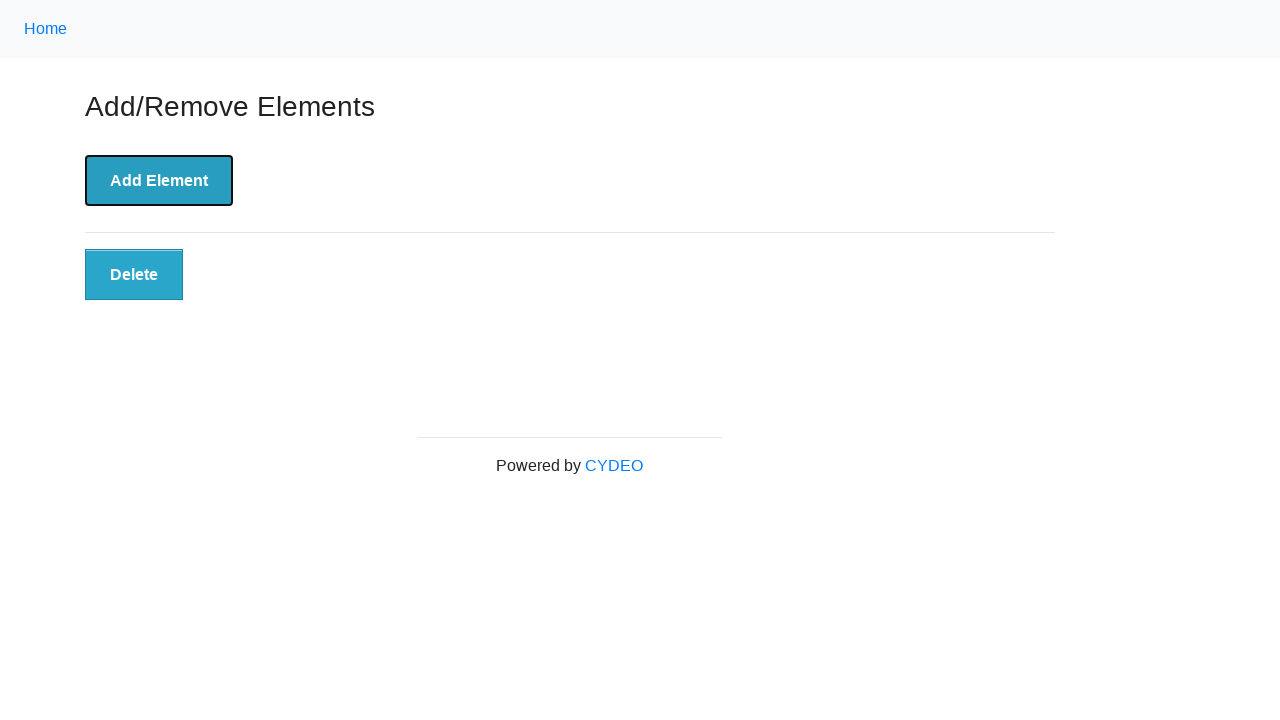

Delete button appeared and is visible
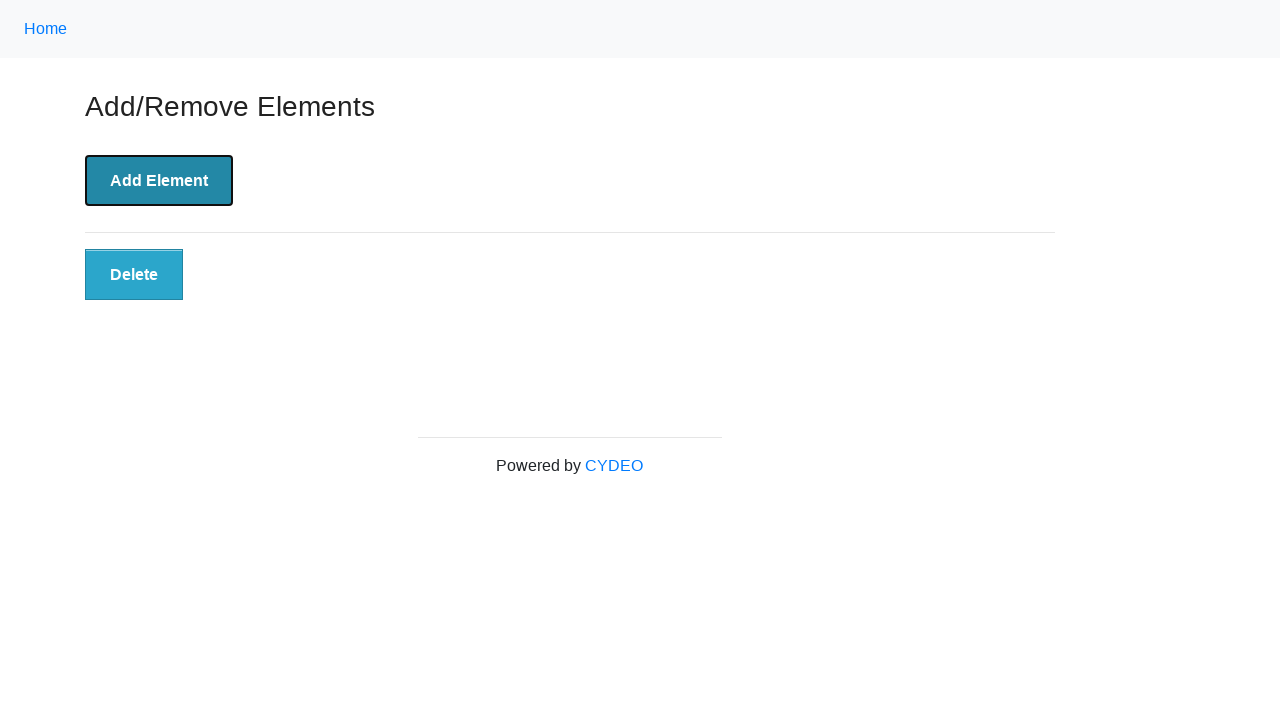

Verified Delete button is visible
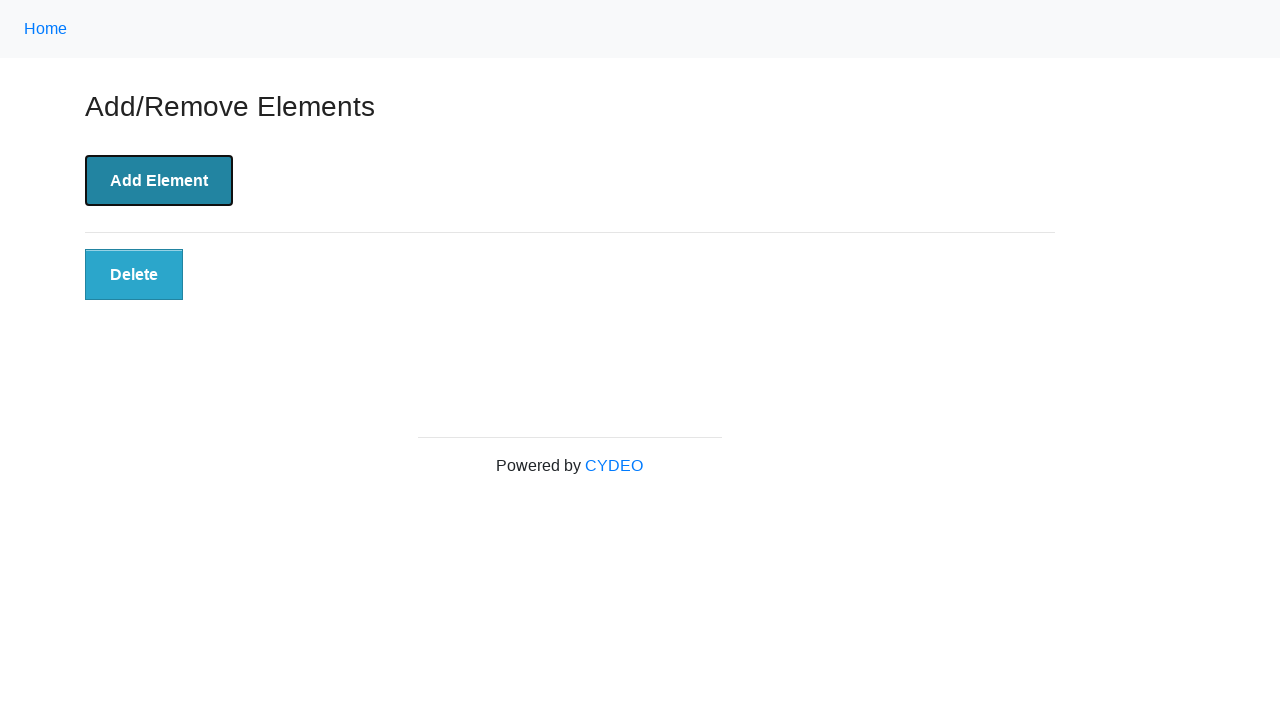

Clicked Delete button to remove element at (134, 275) on xpath=//button[@class='added-manually']
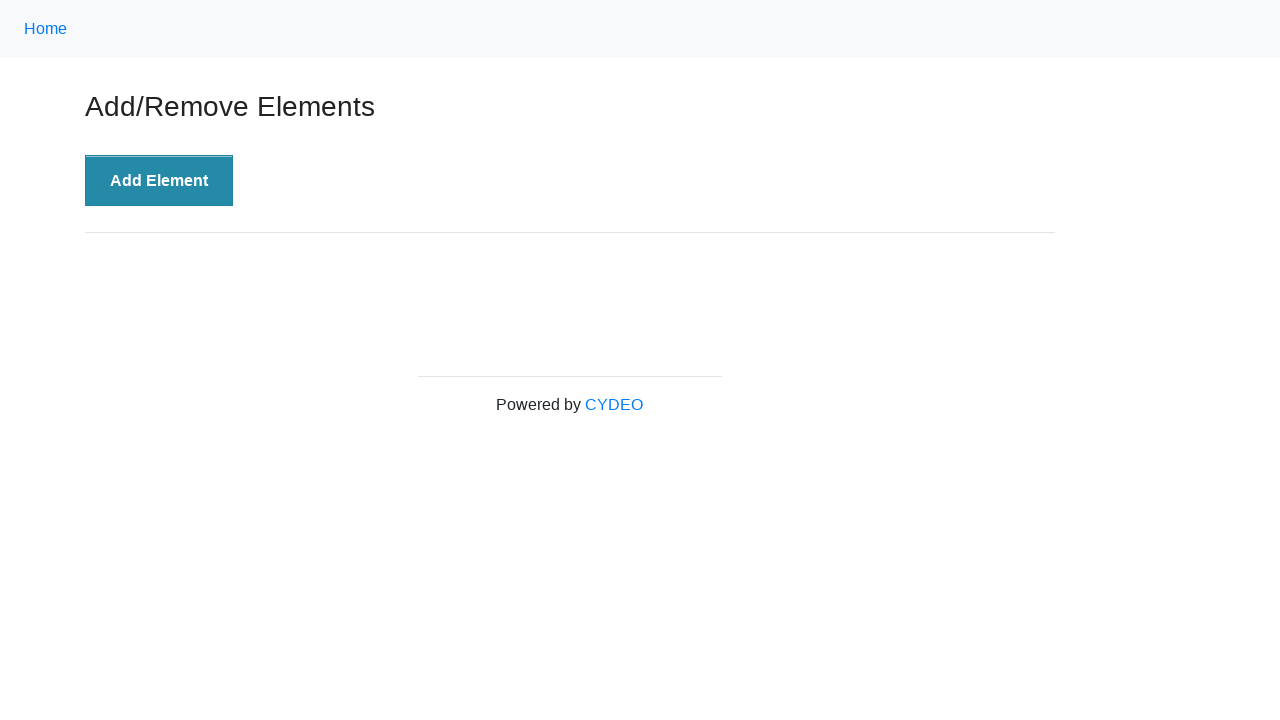

Delete button element detached from DOM
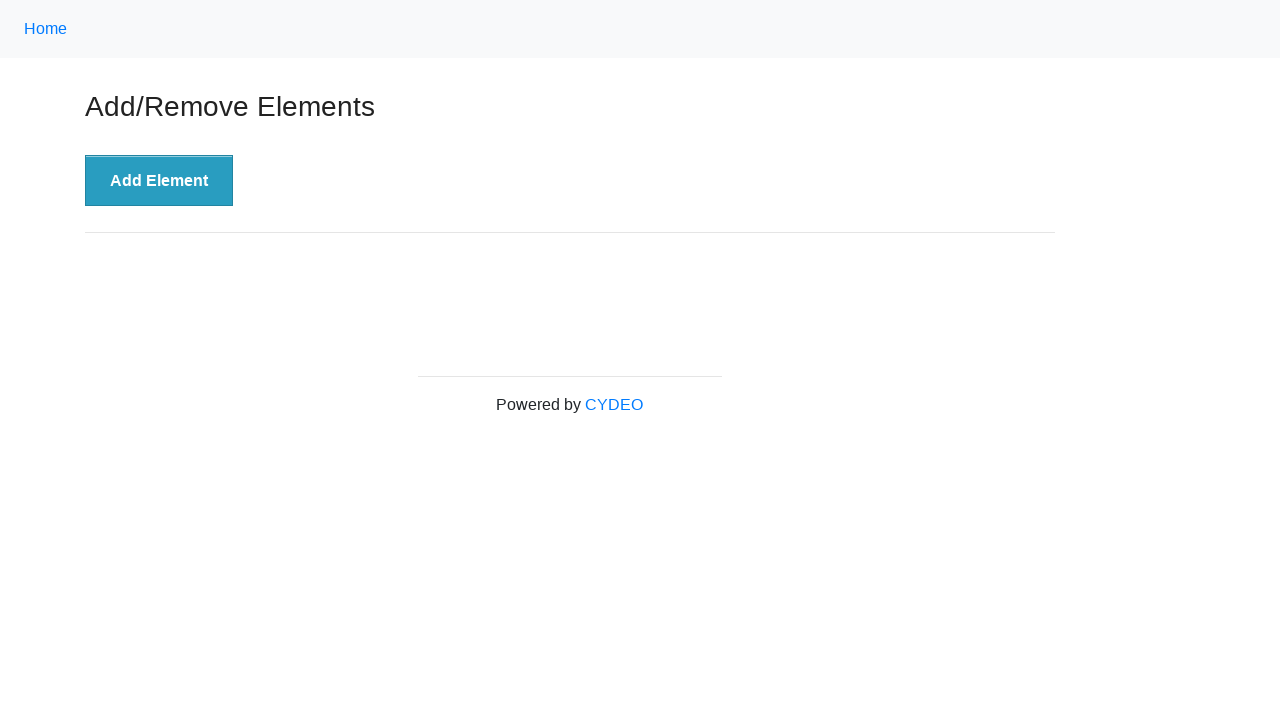

Verified no Delete buttons exist on the page
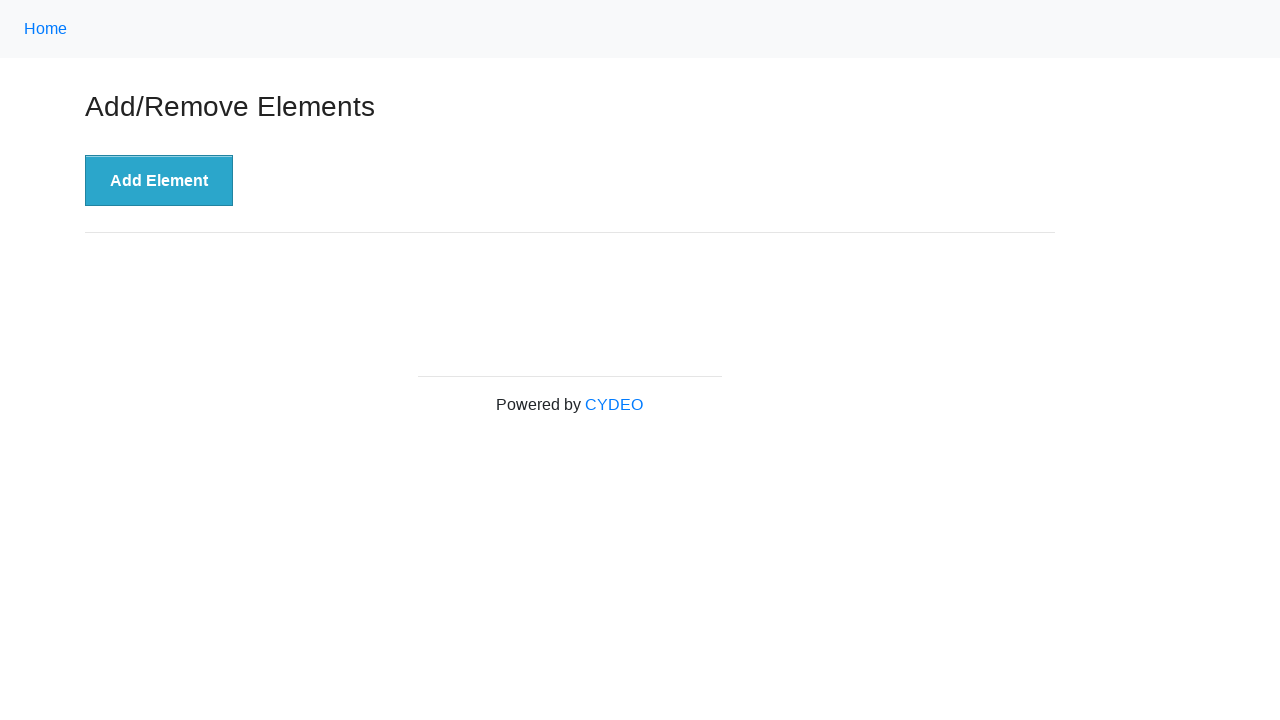

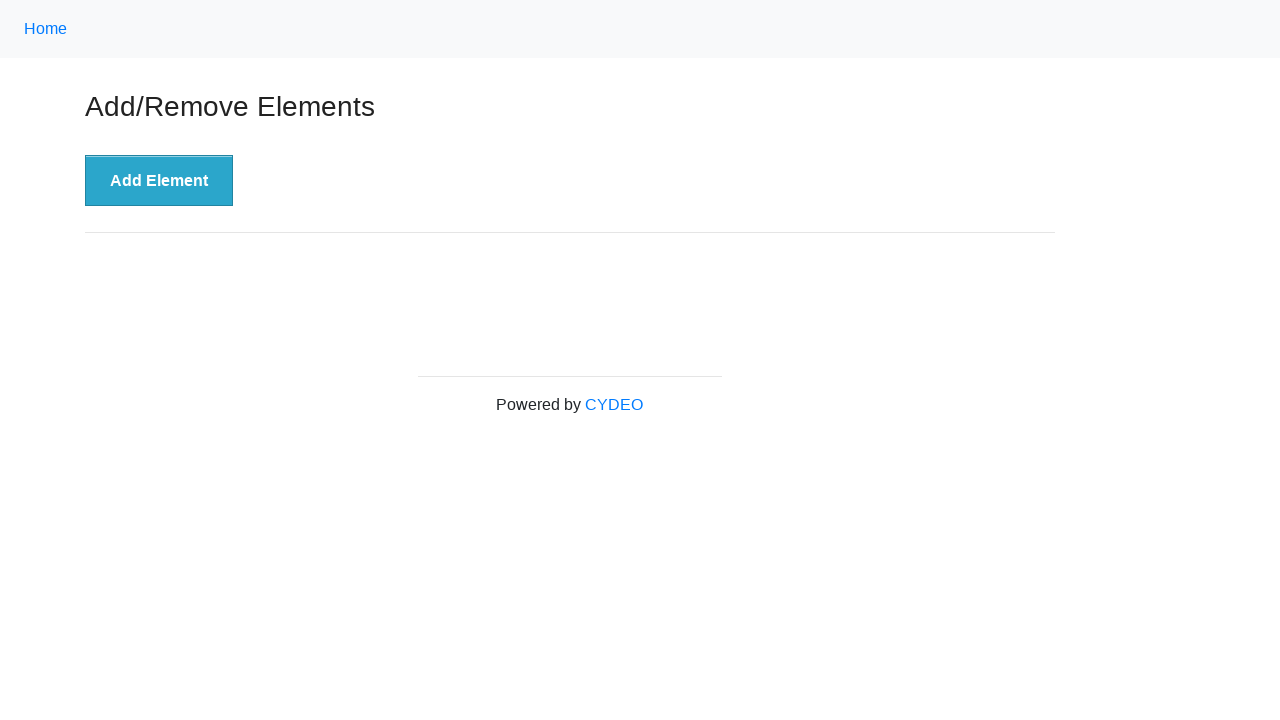